Tests link functionality by navigating to a hotel booking website and clicking the "New User Register Here" link to verify navigation to the registration page.

Starting URL: http://adactinhotelapp.com/

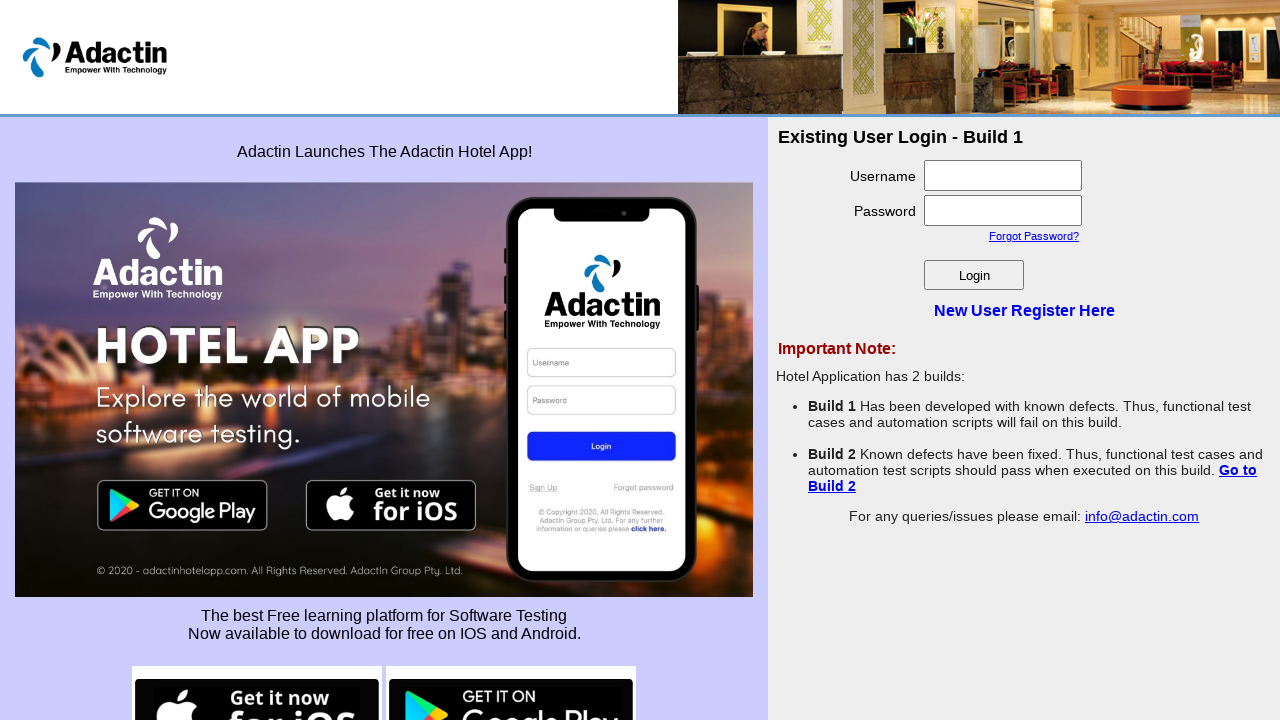

Clicked 'New User Register Here' link at (1024, 310) on text=New User Register Here
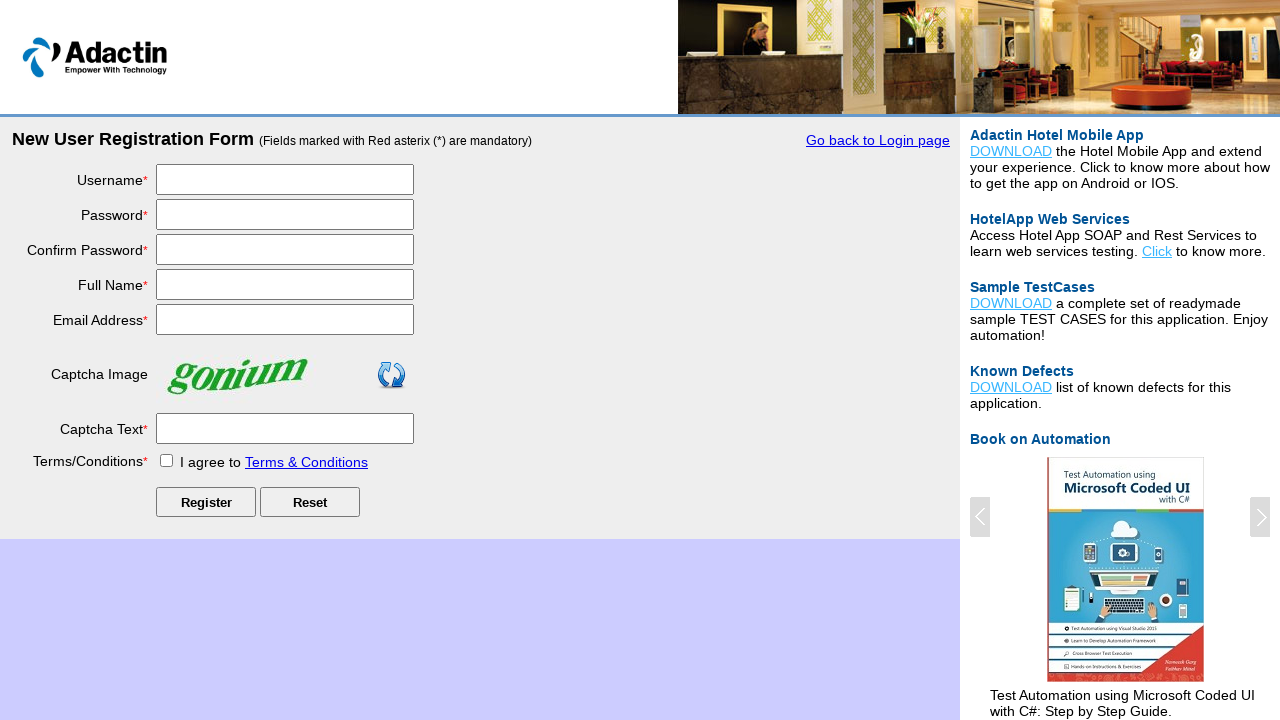

Registration page loaded successfully
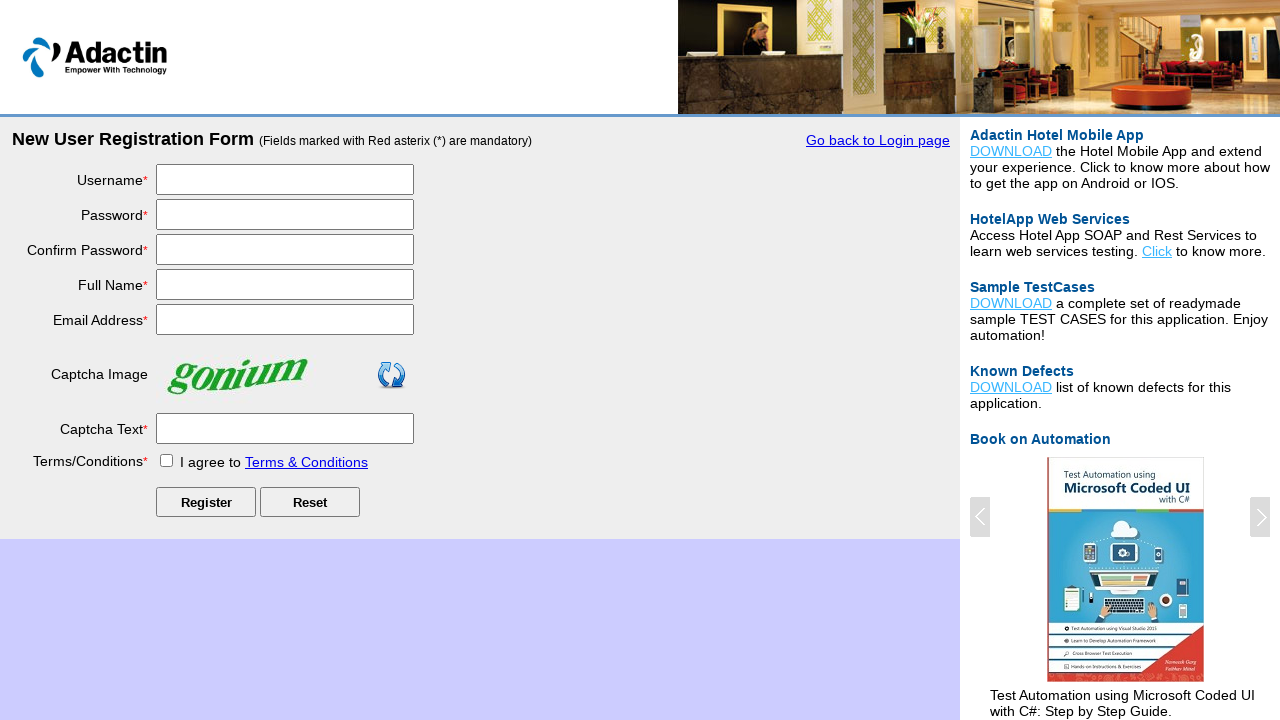

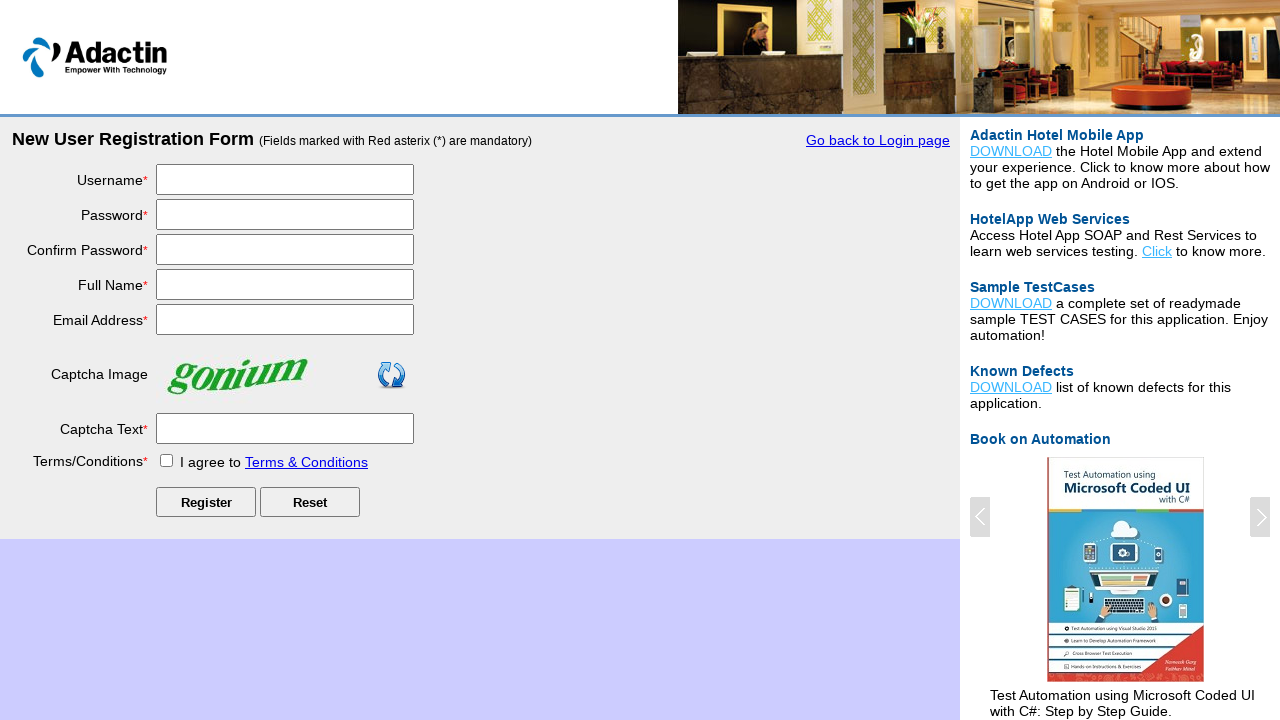